Tests alert handling functionality by navigating to different alert types and interacting with a prompt alert that asks for user name input

Starting URL: http://demo.automationtesting.in/Alerts.html

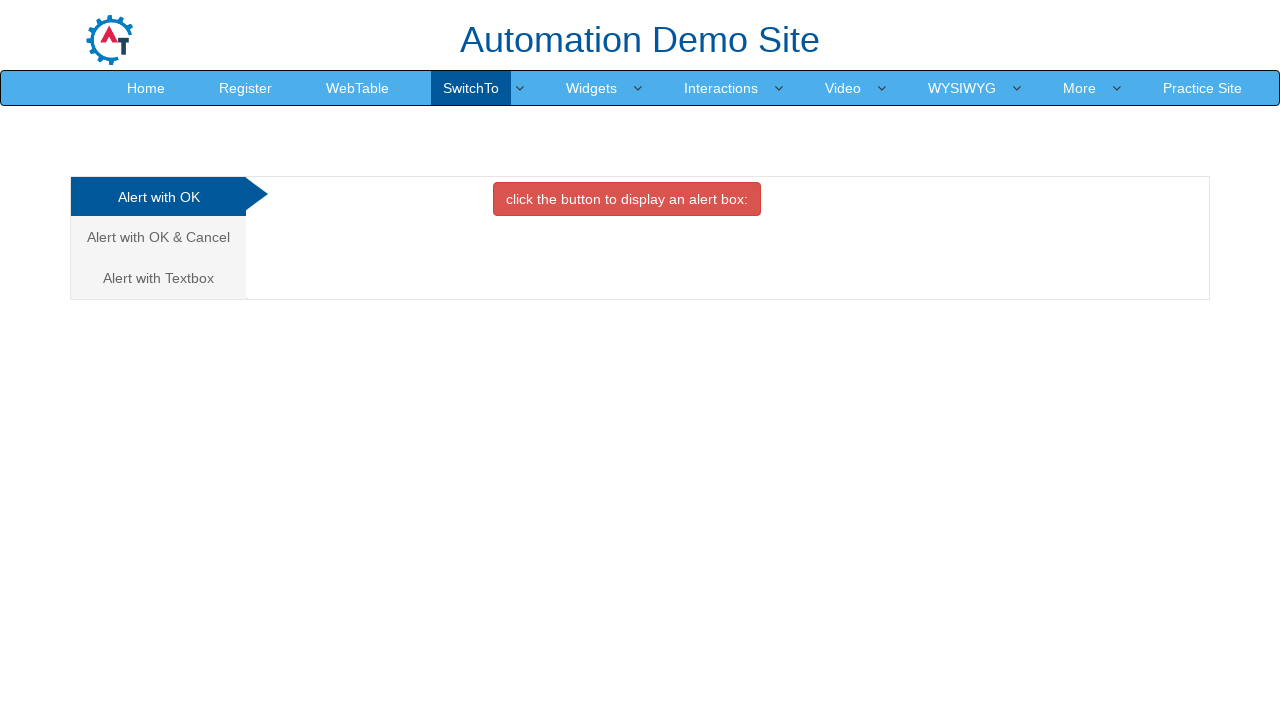

Clicked on 'Alert with Textbox' tab at (158, 278) on xpath=/html/body/div[1]/div/div/div/div[1]/ul/li[3]/a
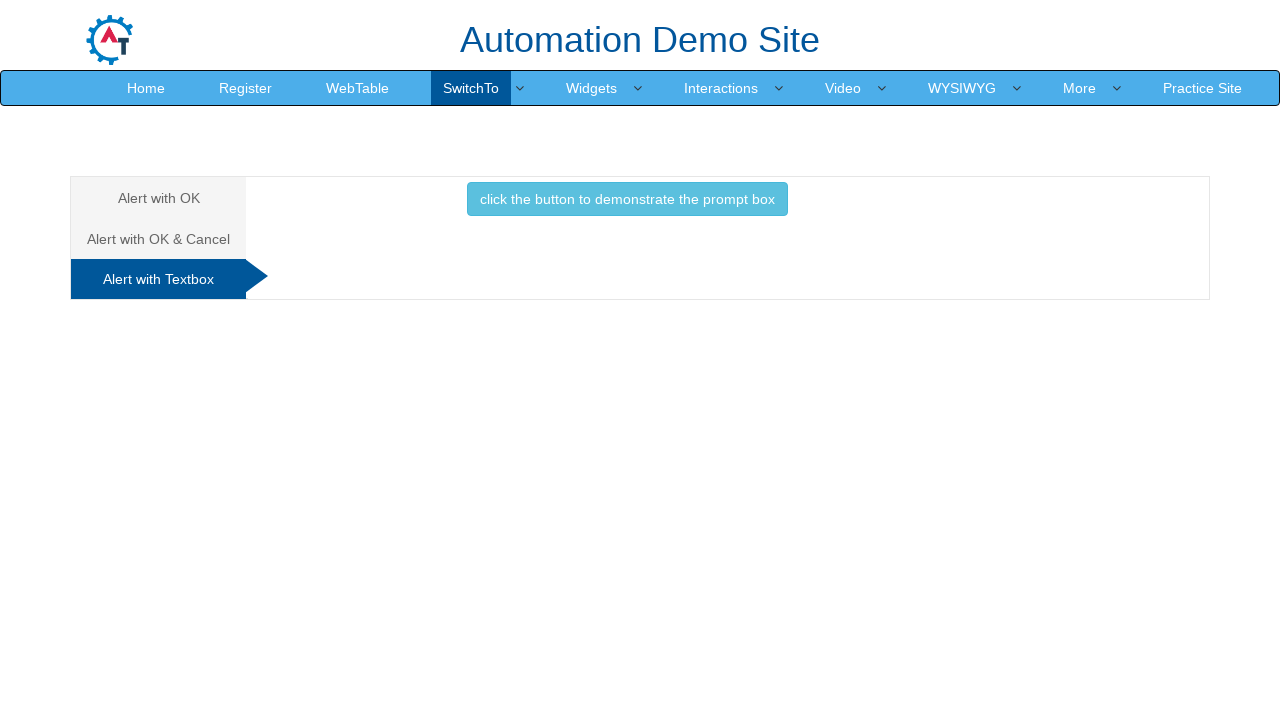

Clicked button to trigger the prompt alert at (627, 199) on xpath=//*[@id="Textbox"]/button
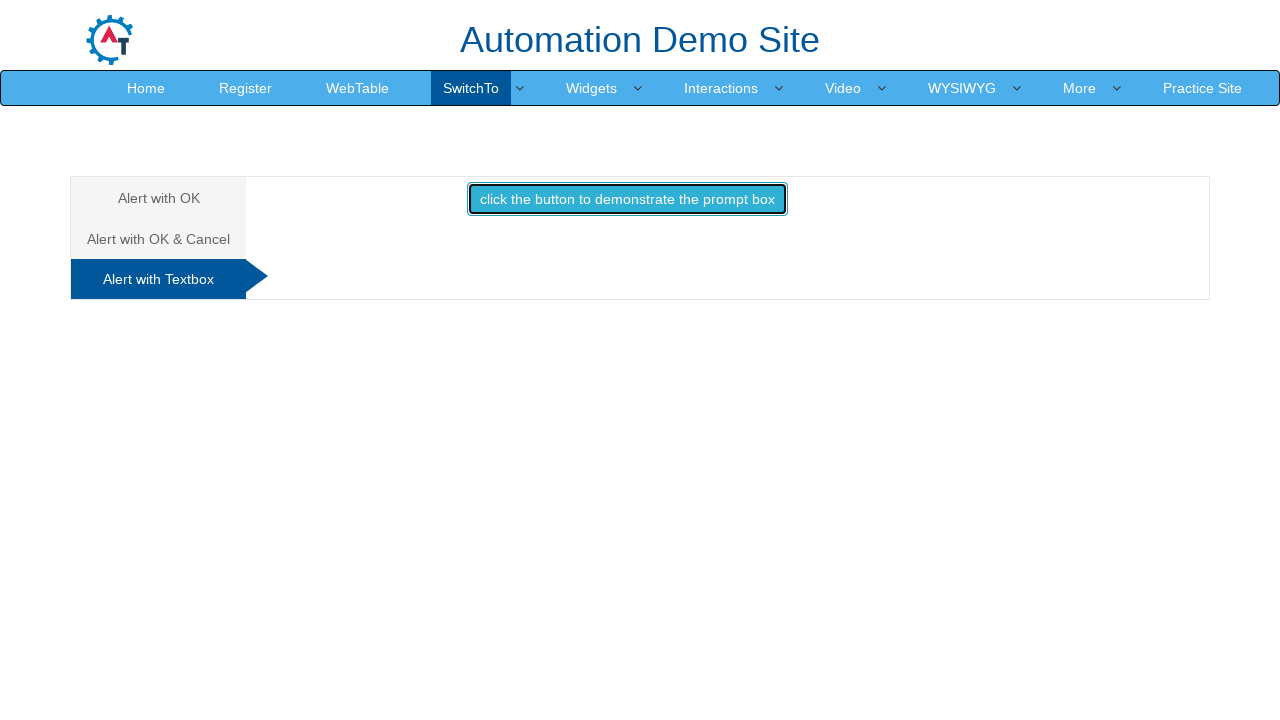

Set up dialog handler to dismiss the prompt alert
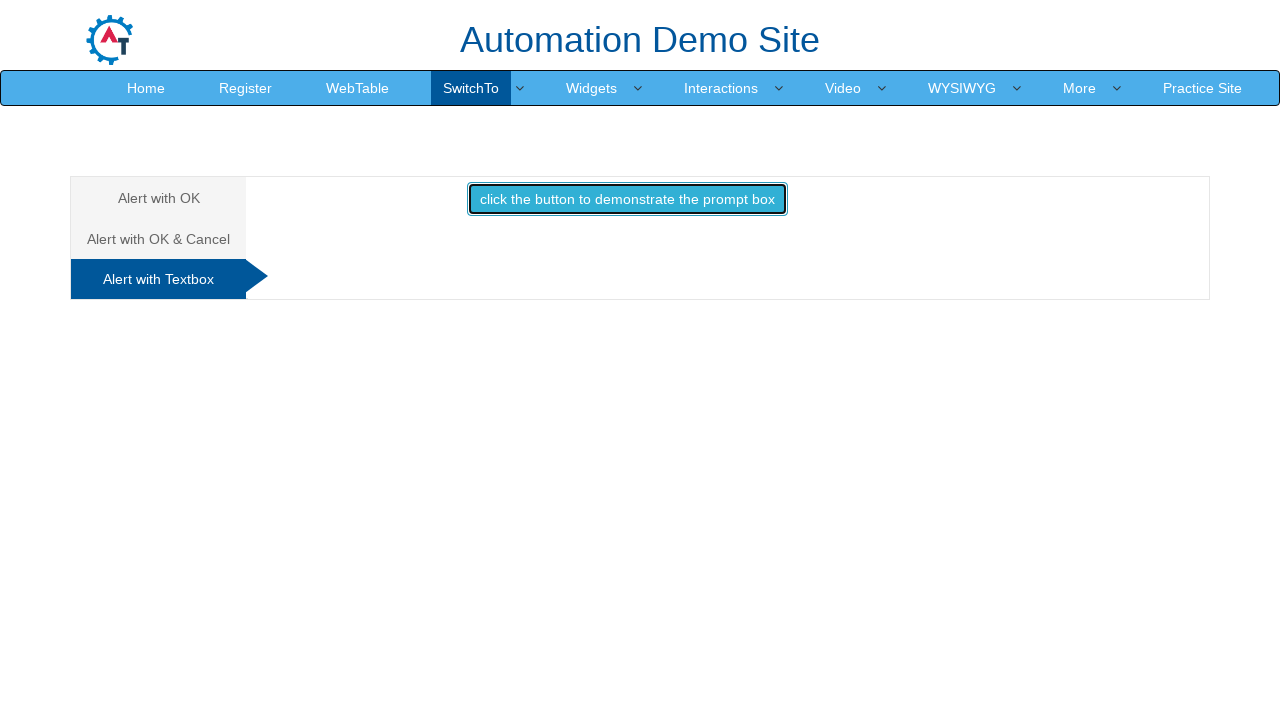

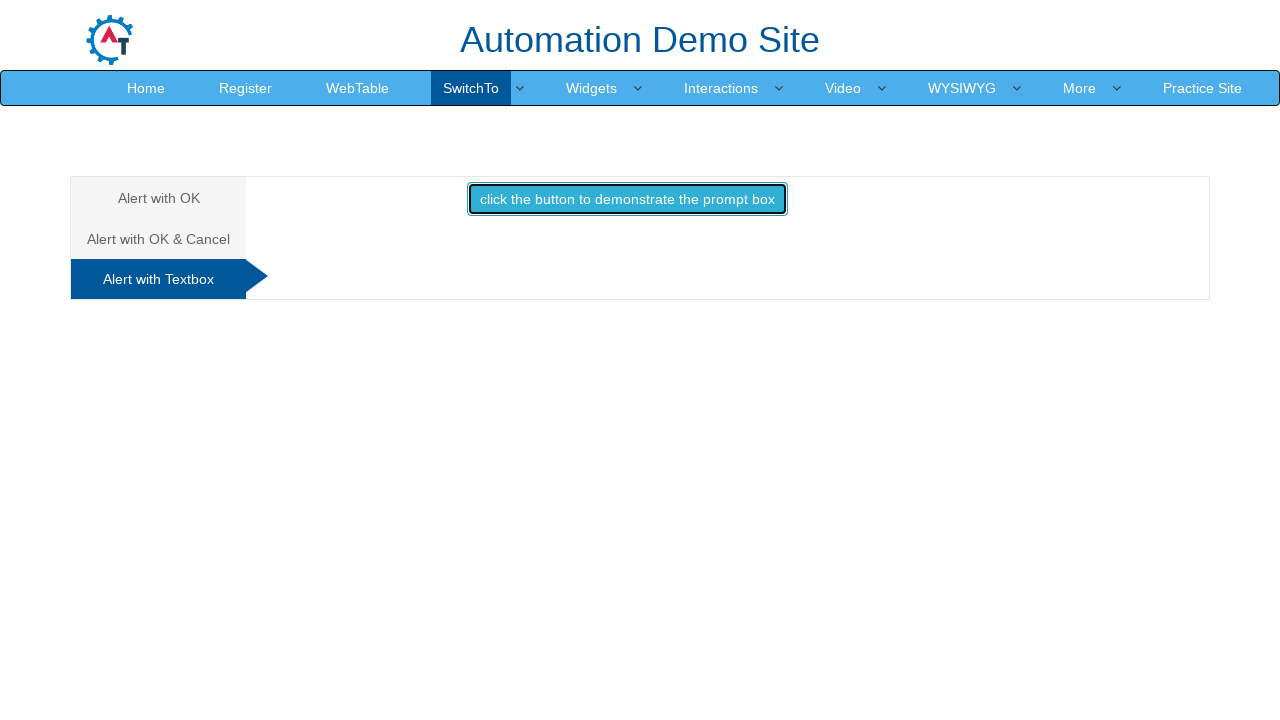